Tests a recipe converter calculator by entering ingredients and serving sizes to get adjusted portions

Starting URL: https://mykitchencalculator.com/recipeconverter.html

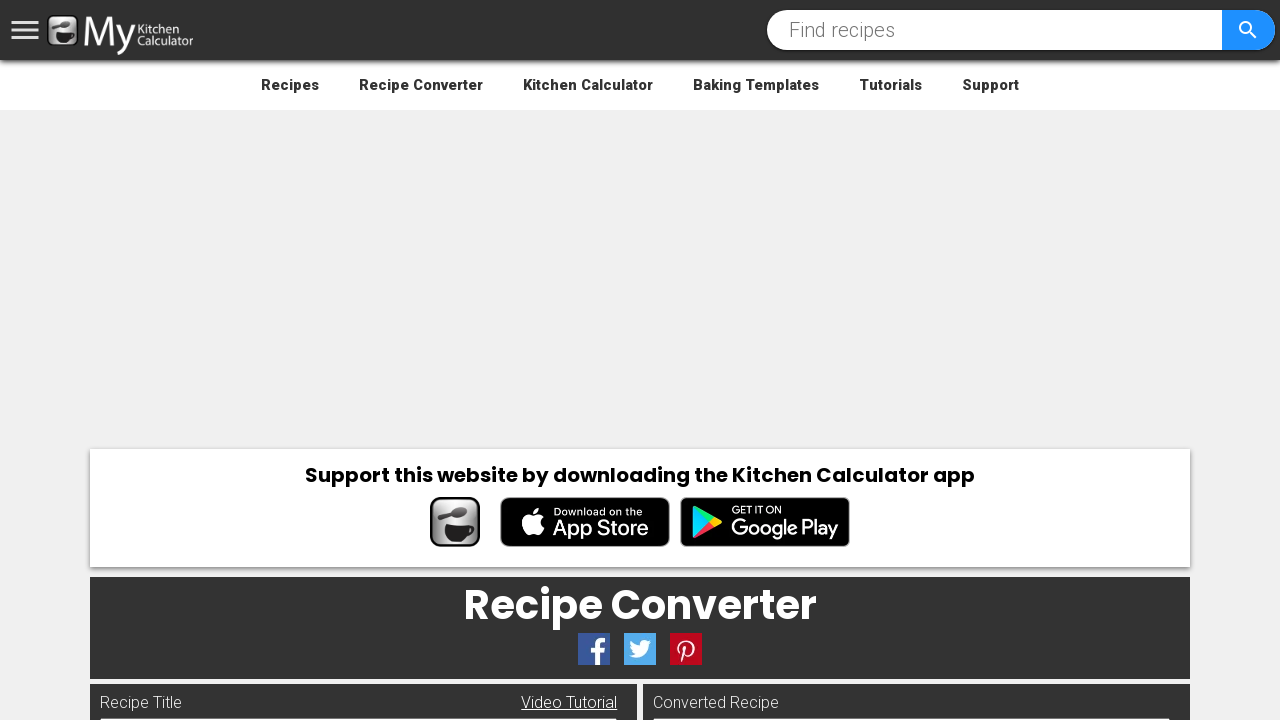

Entered ingredients (2 cups flour, 1 cup sugar, 3 eggs) in recipe input field on #recipein
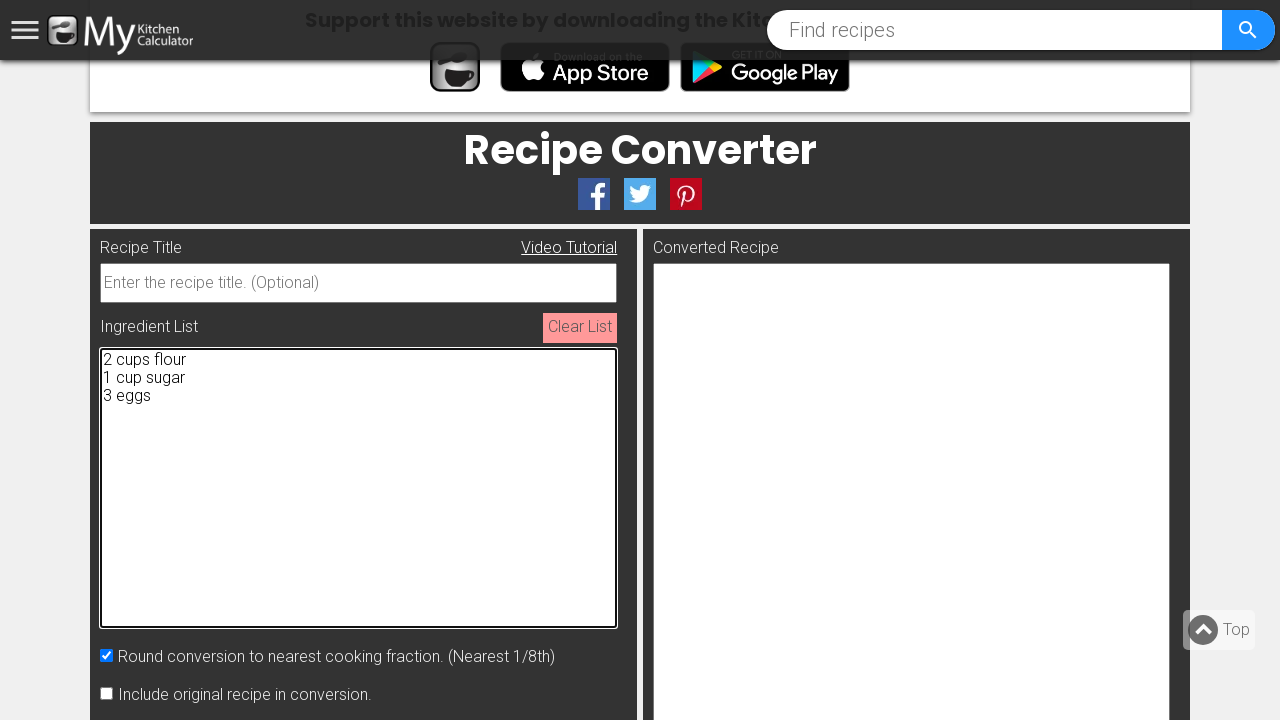

Pressed Tab to move to next field
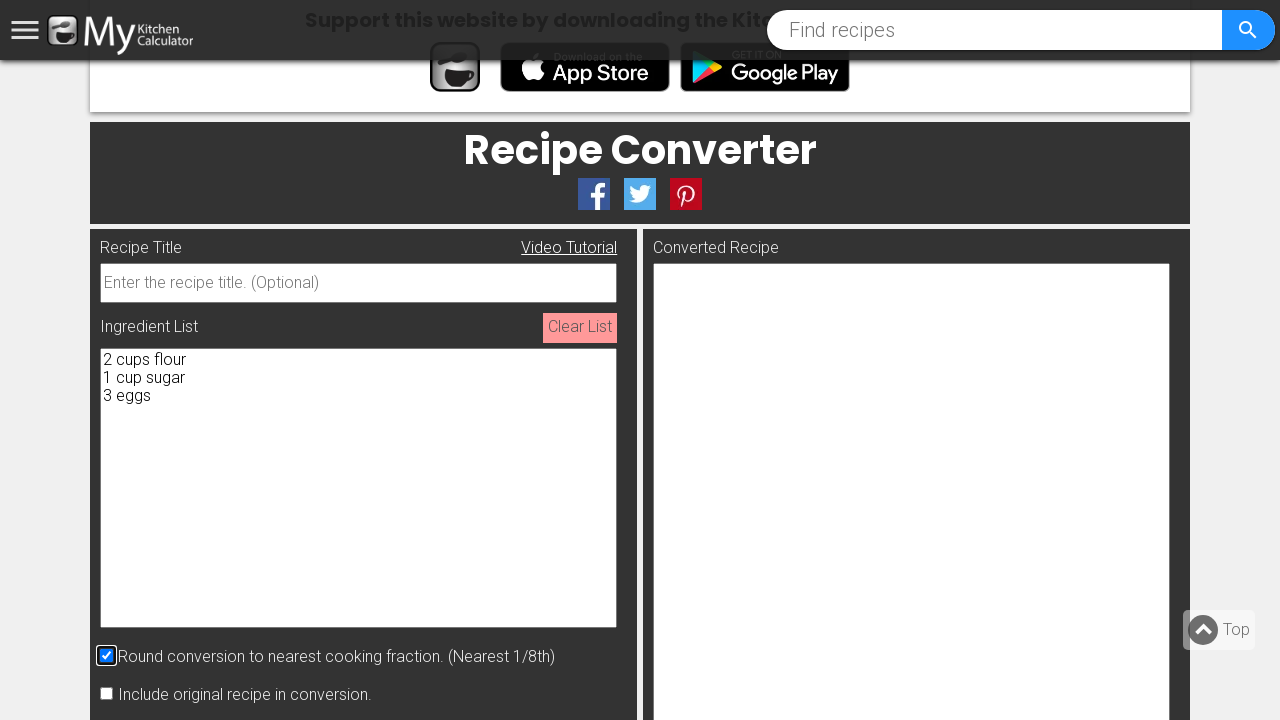

Clicked on portion tab at (488, 360) on #portionTab
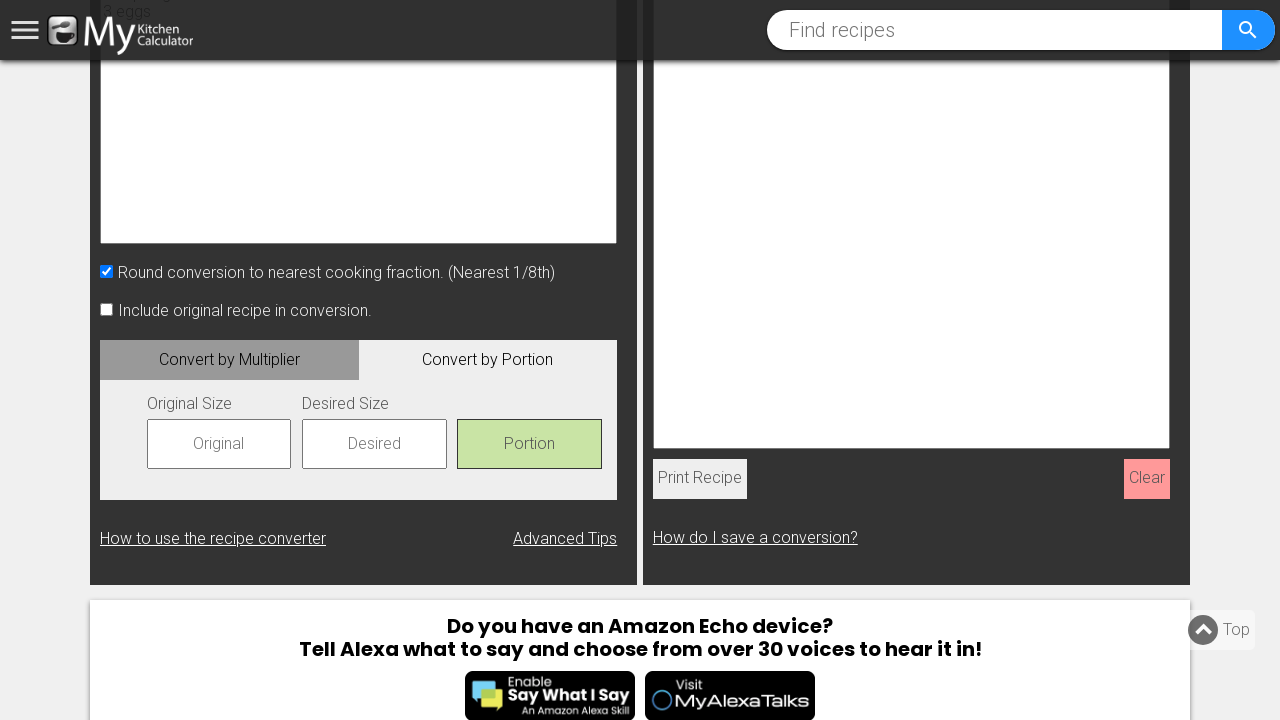

Entered original serving size of 4 on #oyield
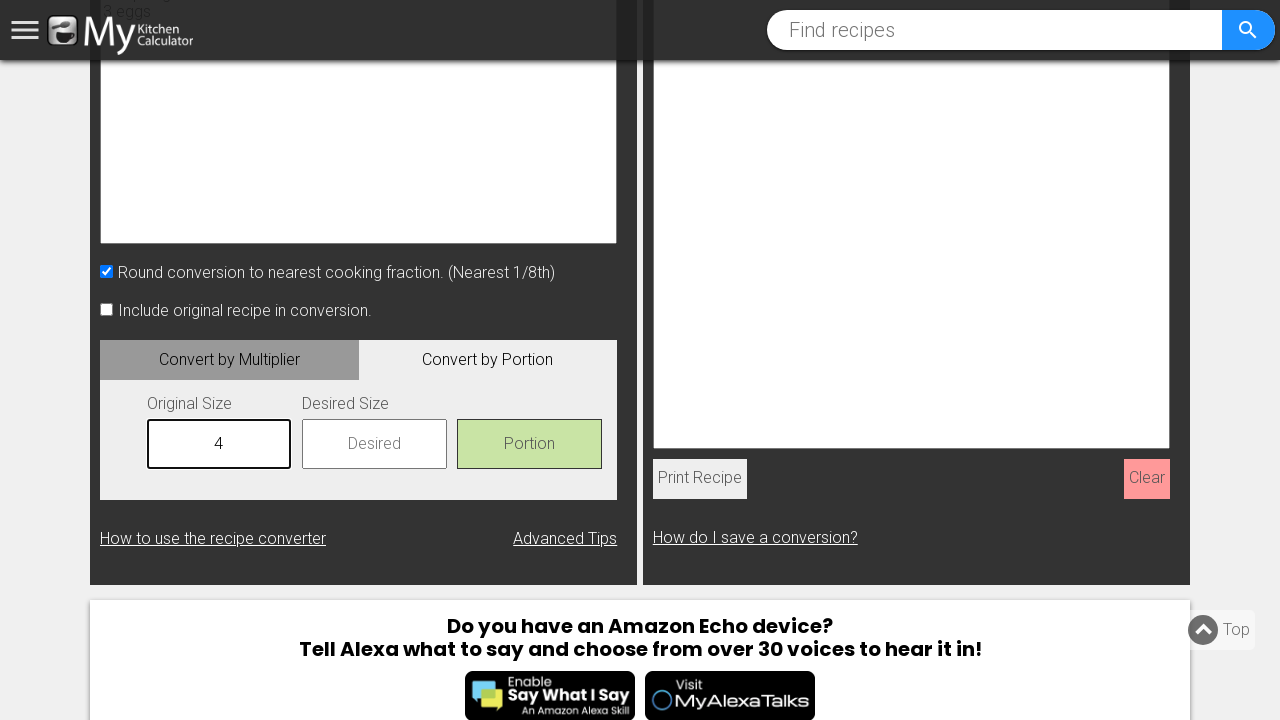

Pressed Enter to confirm original serving size
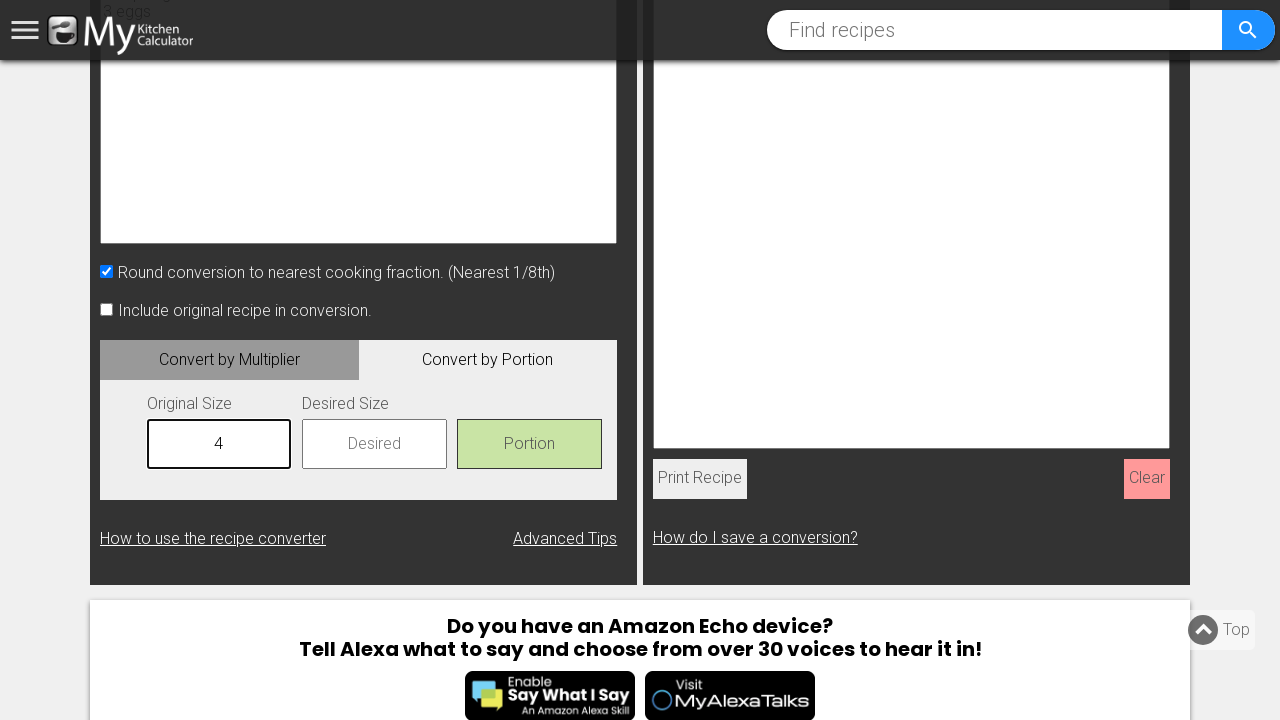

Entered new serving size of 8 on #dyield
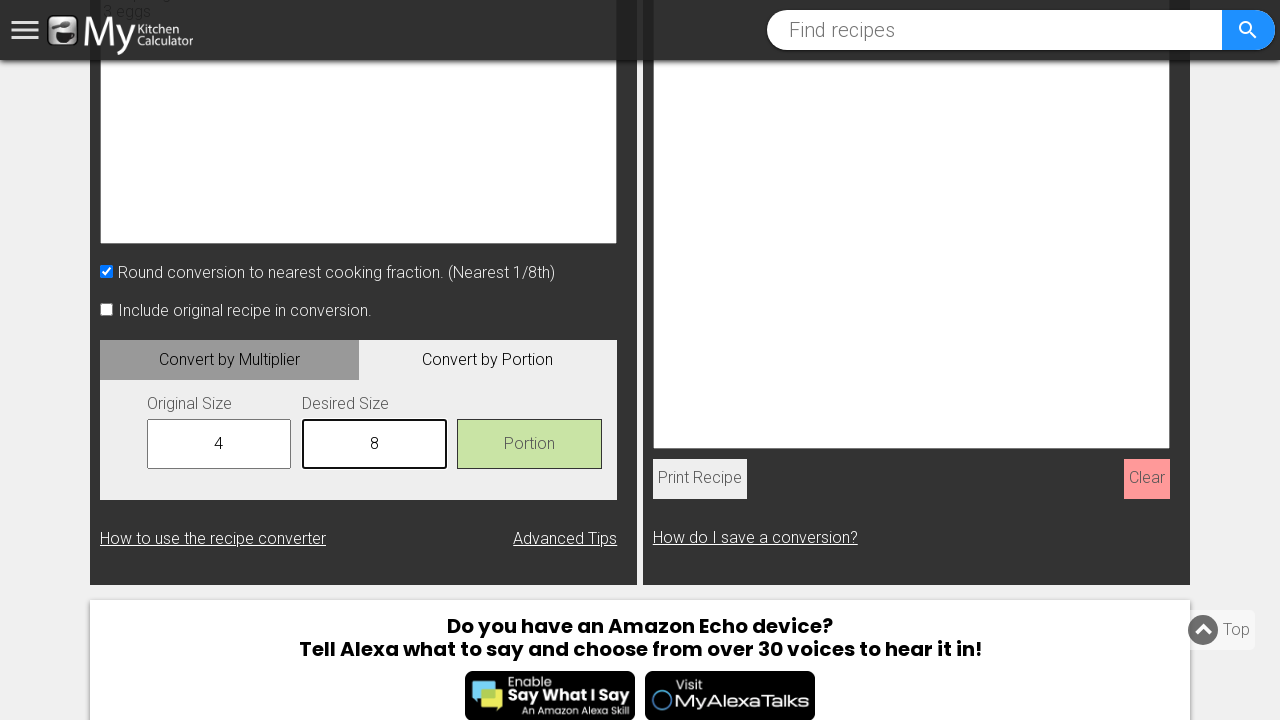

Pressed Enter to confirm new serving size
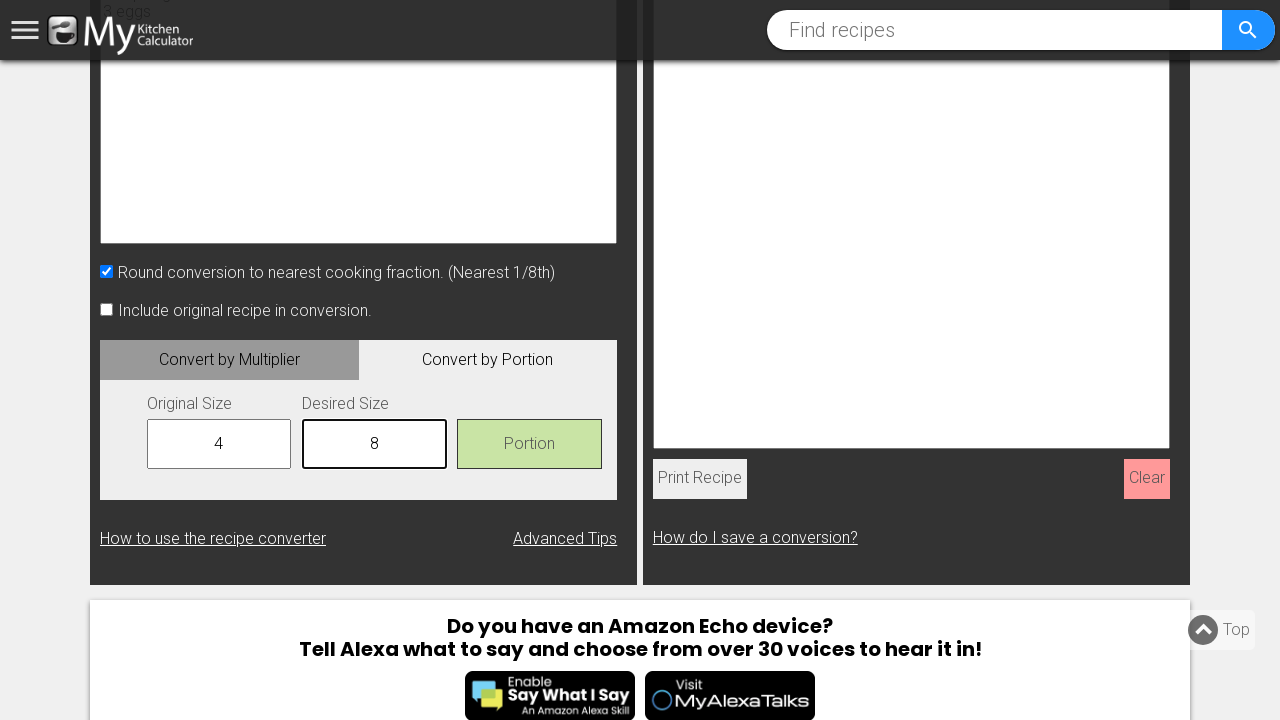

Clicked portion button to calculate adjusted portions at (529, 444) on #portionButton
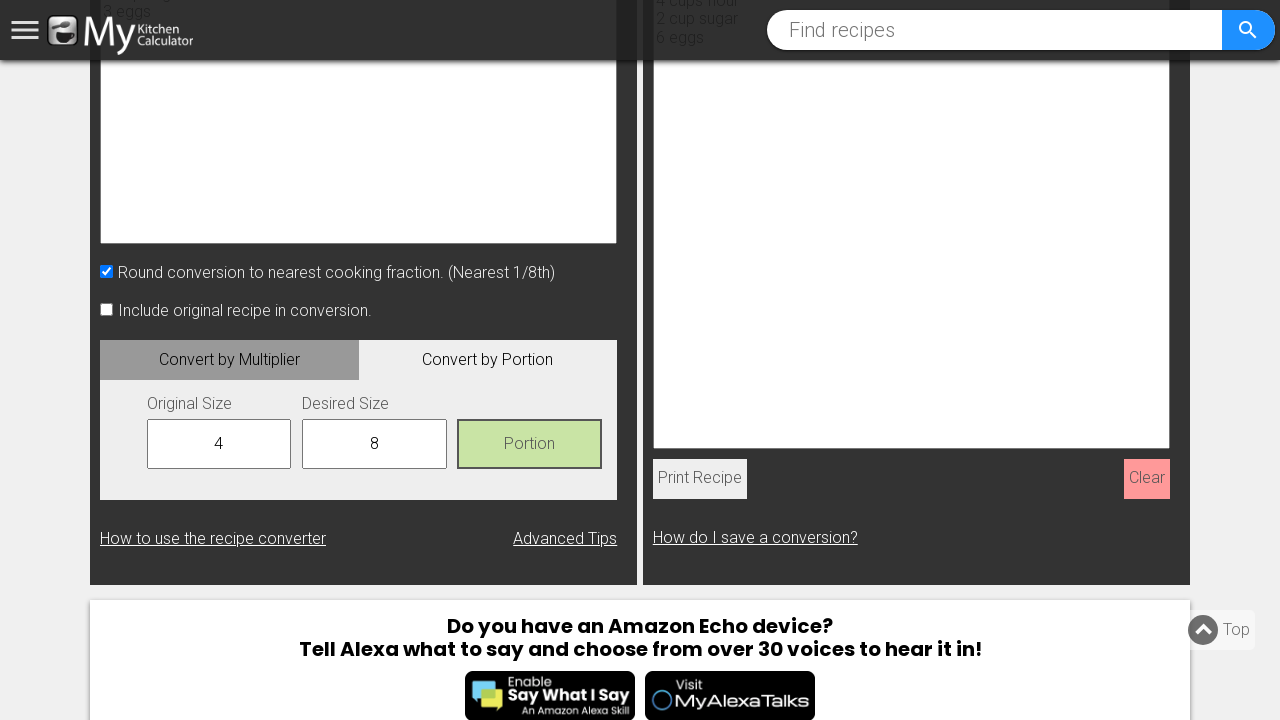

Converted recipe output appeared with adjusted portions for 8 servings
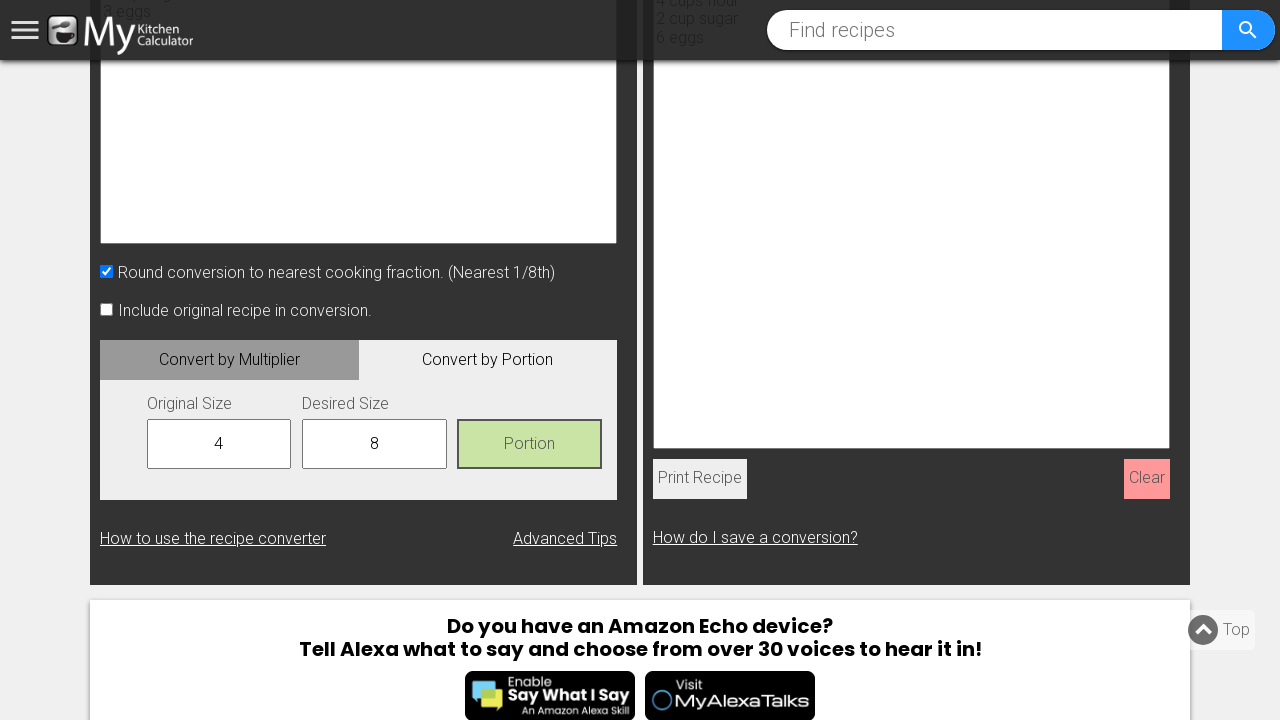

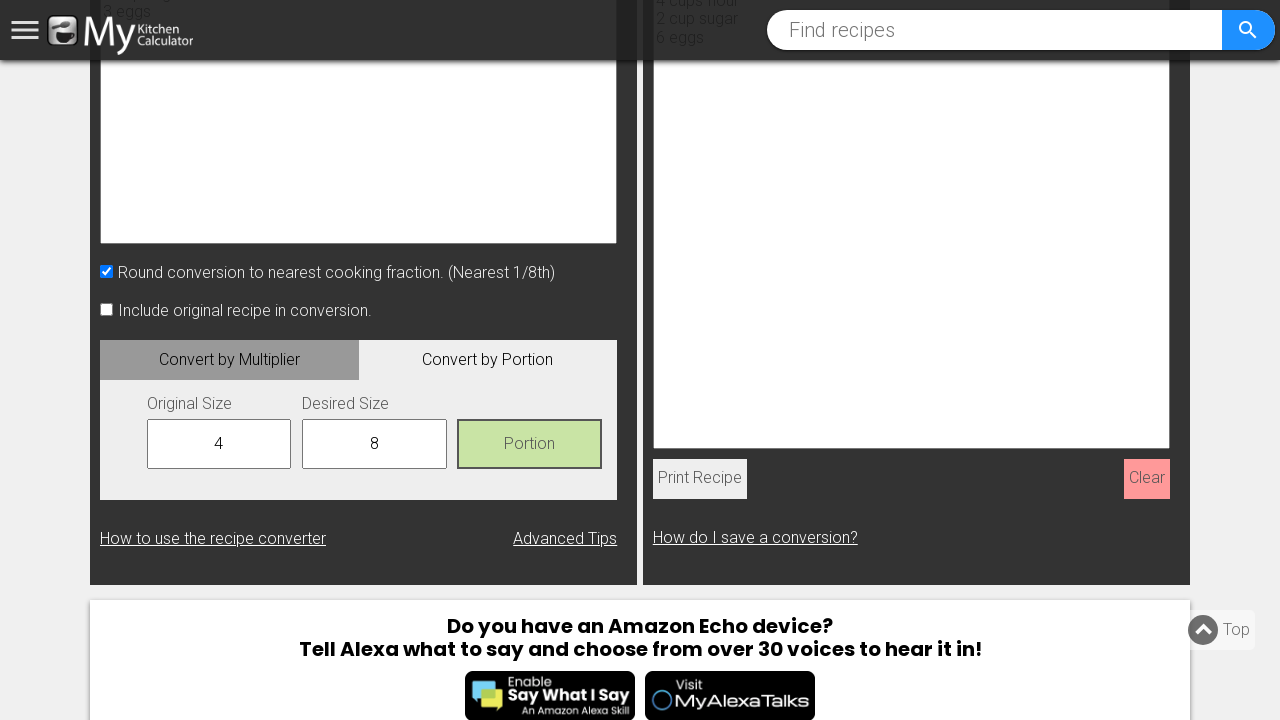